Navigates through St. Mary's College of Maryland course catalog to view the Computer Science BS program page and expands required course sections to view course details.

Starting URL: https://catalog.smcm.edu/

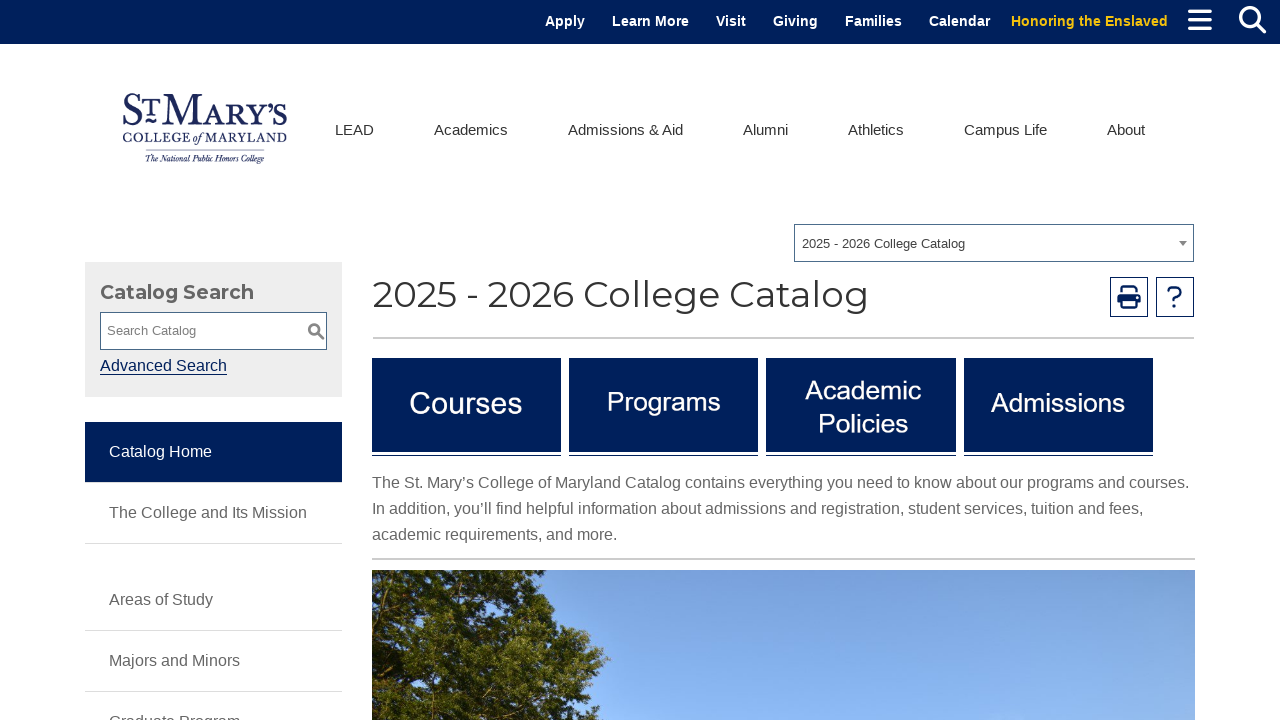

Waited for page to load (domcontentloaded state)
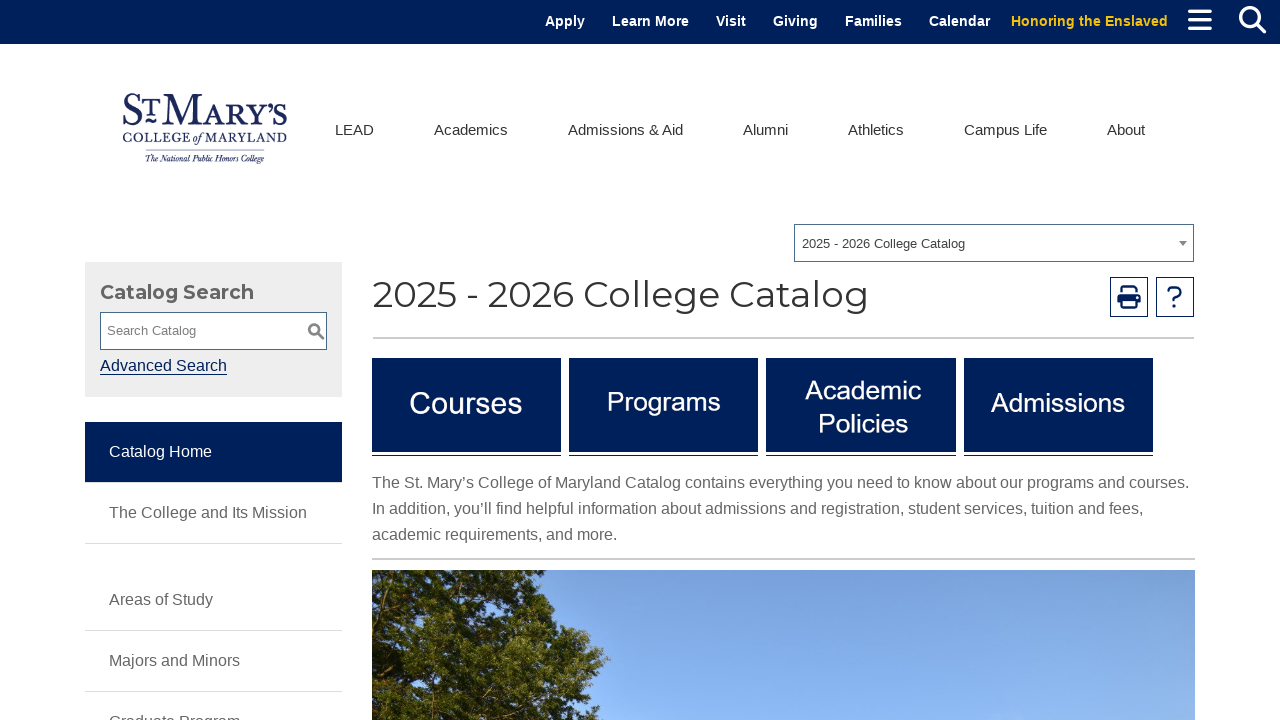

Clicked Programs button to navigate to majors and minors page at (664, 405) on xpath=/html[1]/body[1]/table[1]/tbody[1]/tr[3]/td[2]/table[1]/tbody[1]/tr[2]/td[
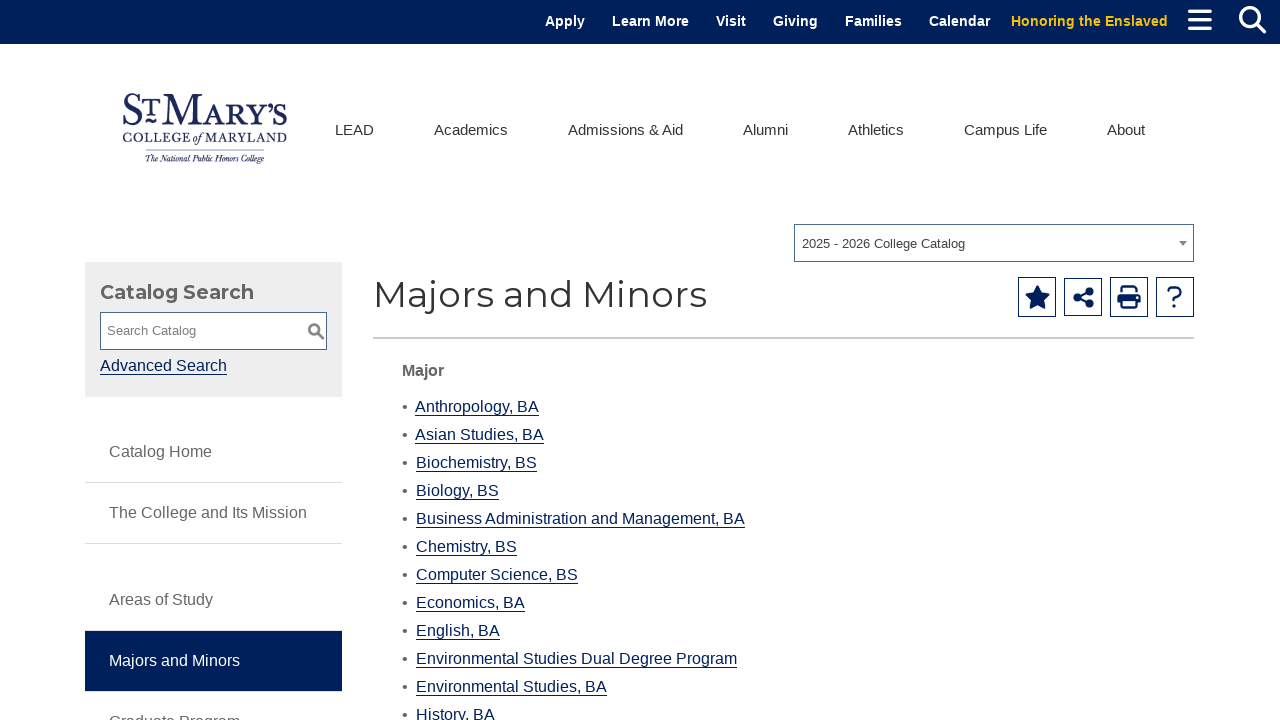

Waited 2 seconds for programs page to load
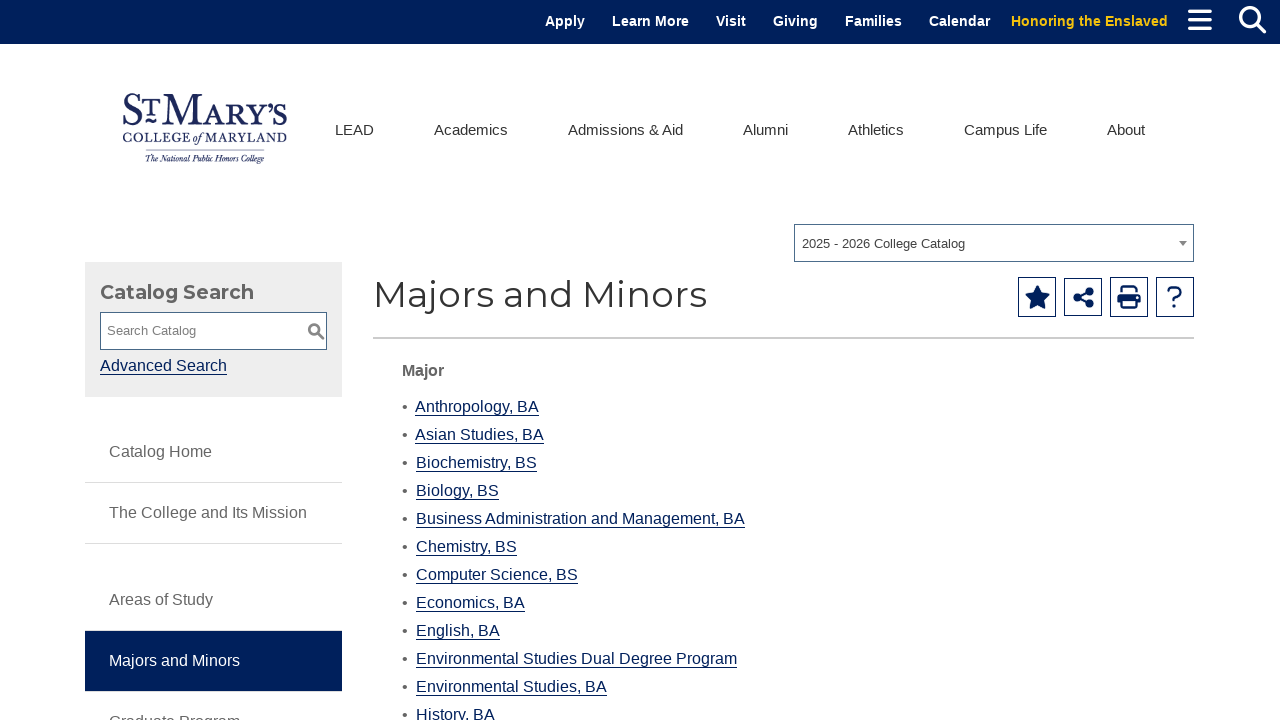

Clicked on Computer Science, BS program link at (496, 574) on text=Computer Science, BS
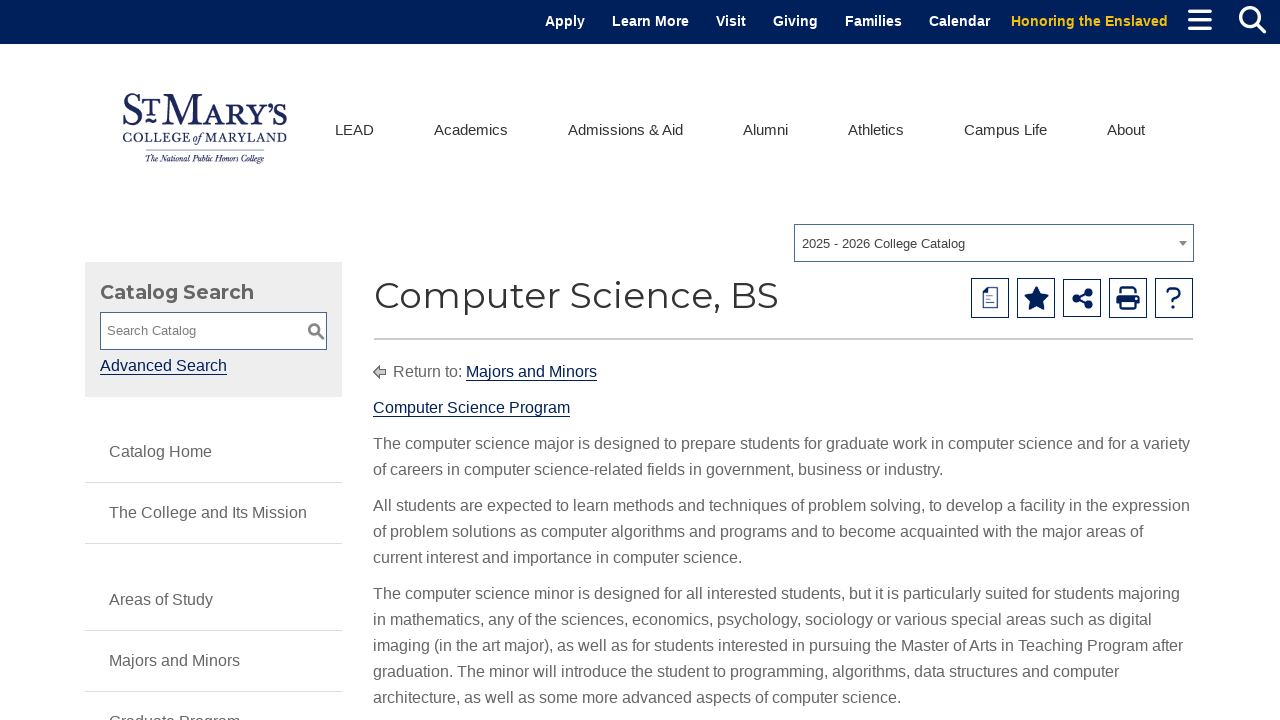

Waited 2 seconds for Computer Science program page to load
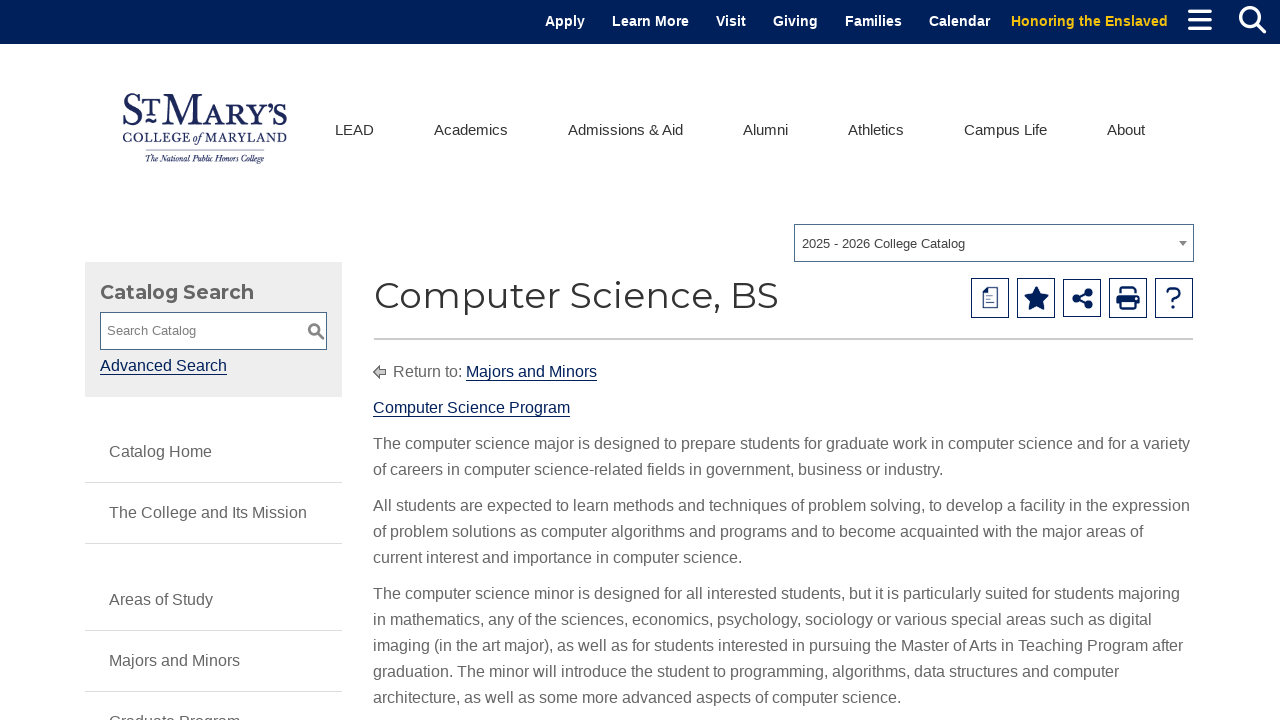

Clicked on first required course to expand details at (610, 360) on xpath=/html[1]/body[1]/table[1]/tbody[1]/tr[3]/td[2]/table[1]/tbody[1]/tr[2]/td[
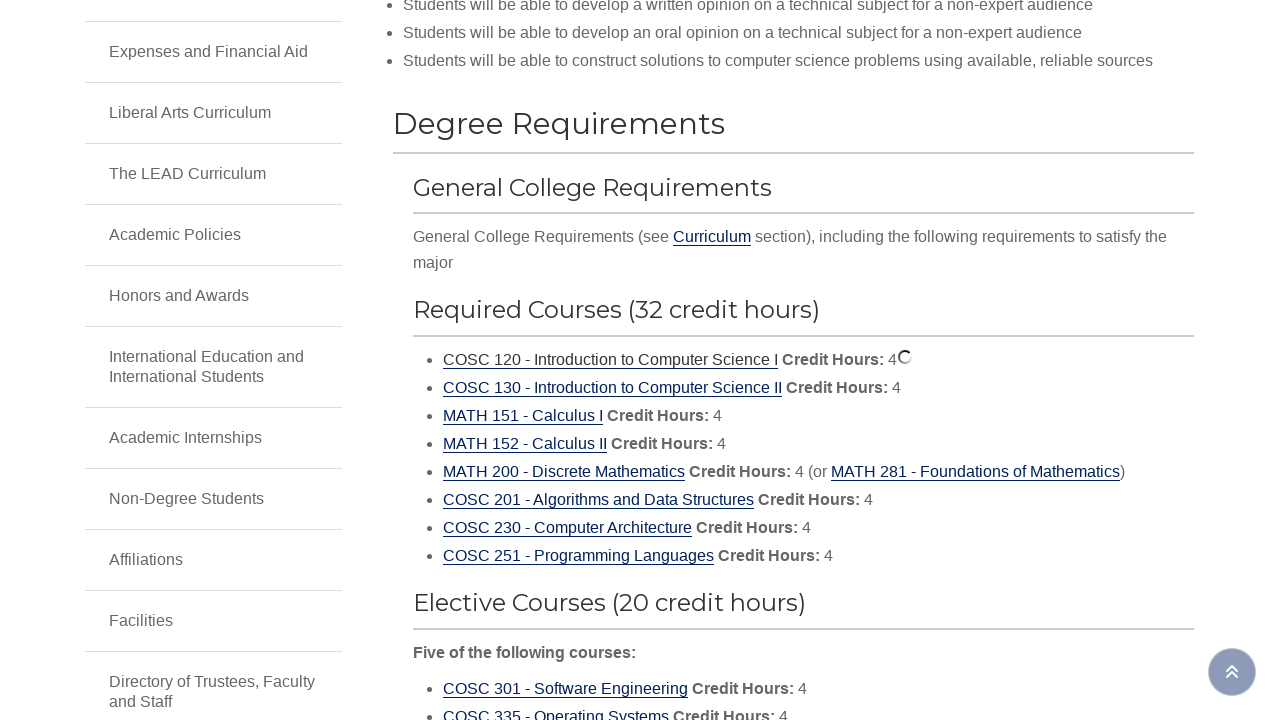

Clicked on second required course to expand details at (612, 388) on xpath=/html[1]/body[1]/table[1]/tbody[1]/tr[3]/td[2]/table[1]/tbody[1]/tr[2]/td[
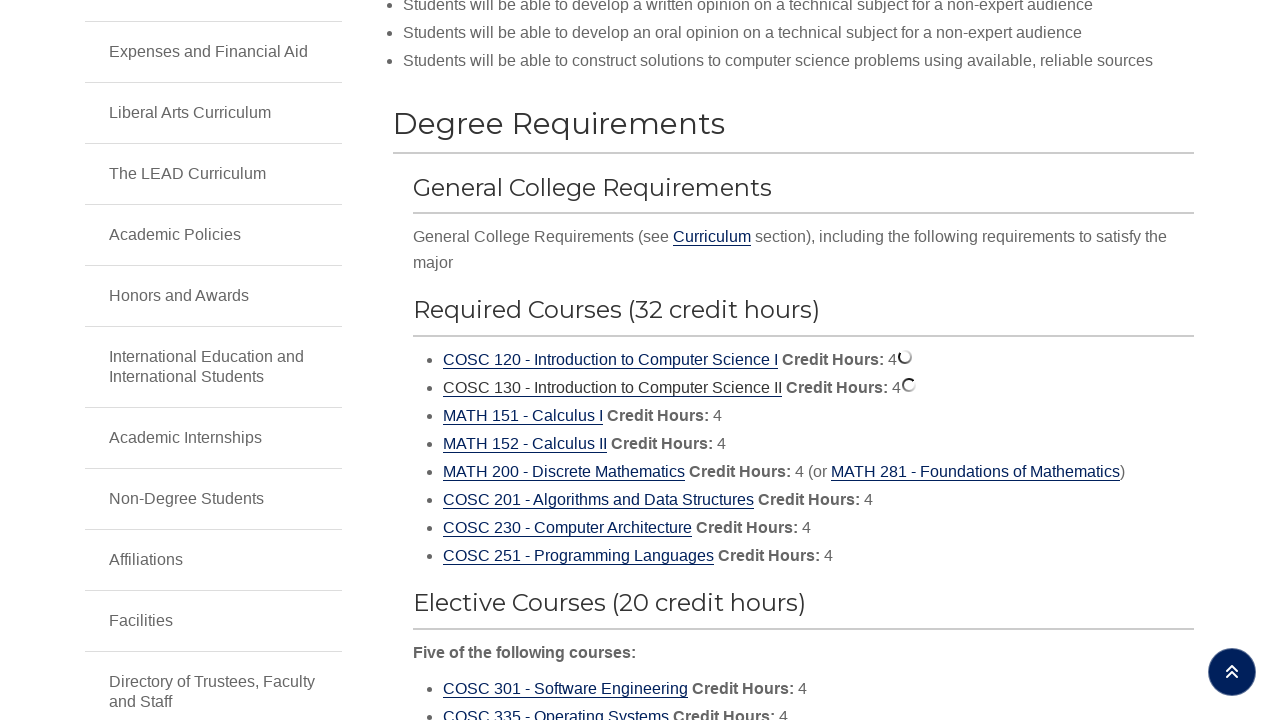

Waited 2 seconds for all content to fully load
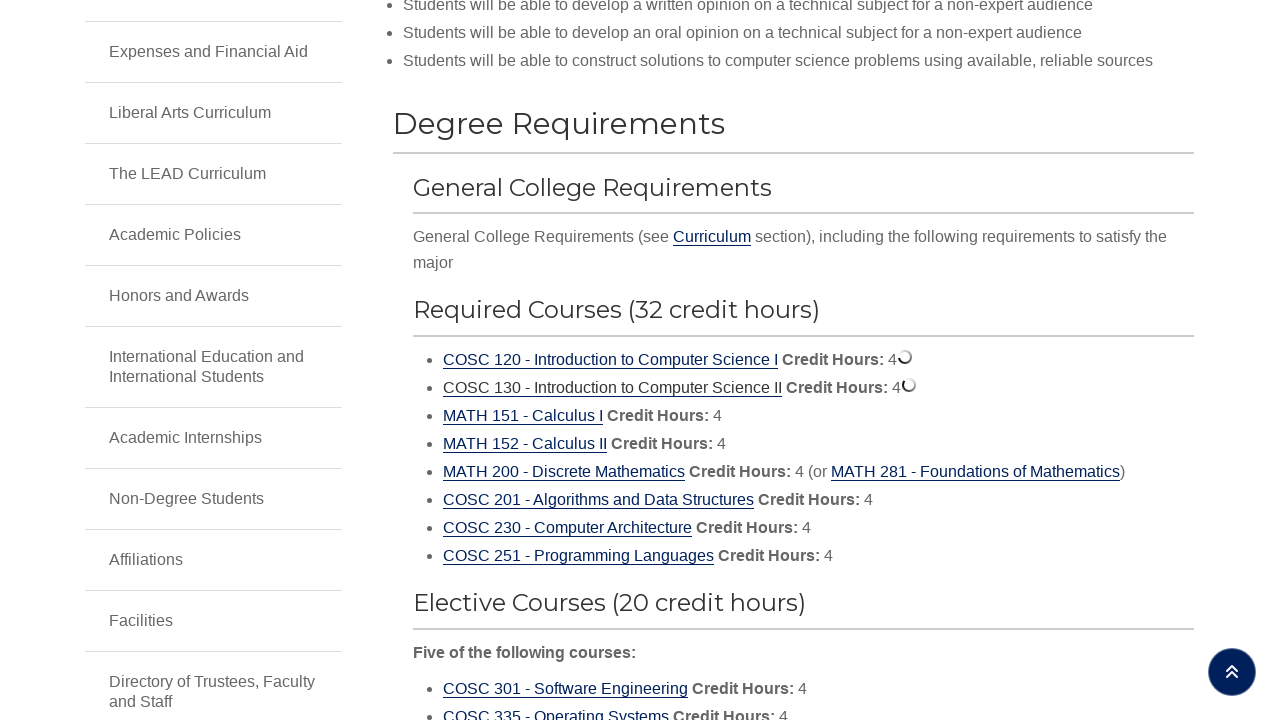

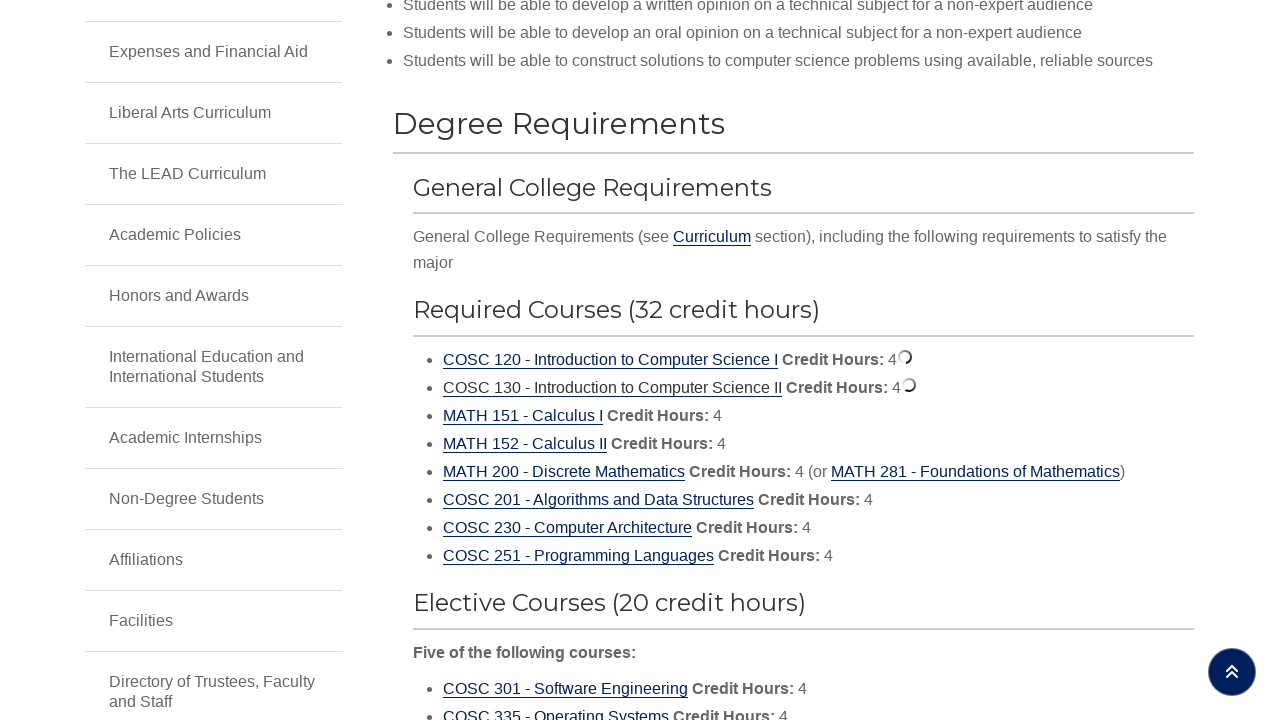